Tests calendar date picker functionality by selecting a specific date (June 15, 2027) through the calendar widget and verifying the selected values are correctly displayed in the input fields.

Starting URL: https://rahulshettyacademy.com/seleniumPractise/#/offers

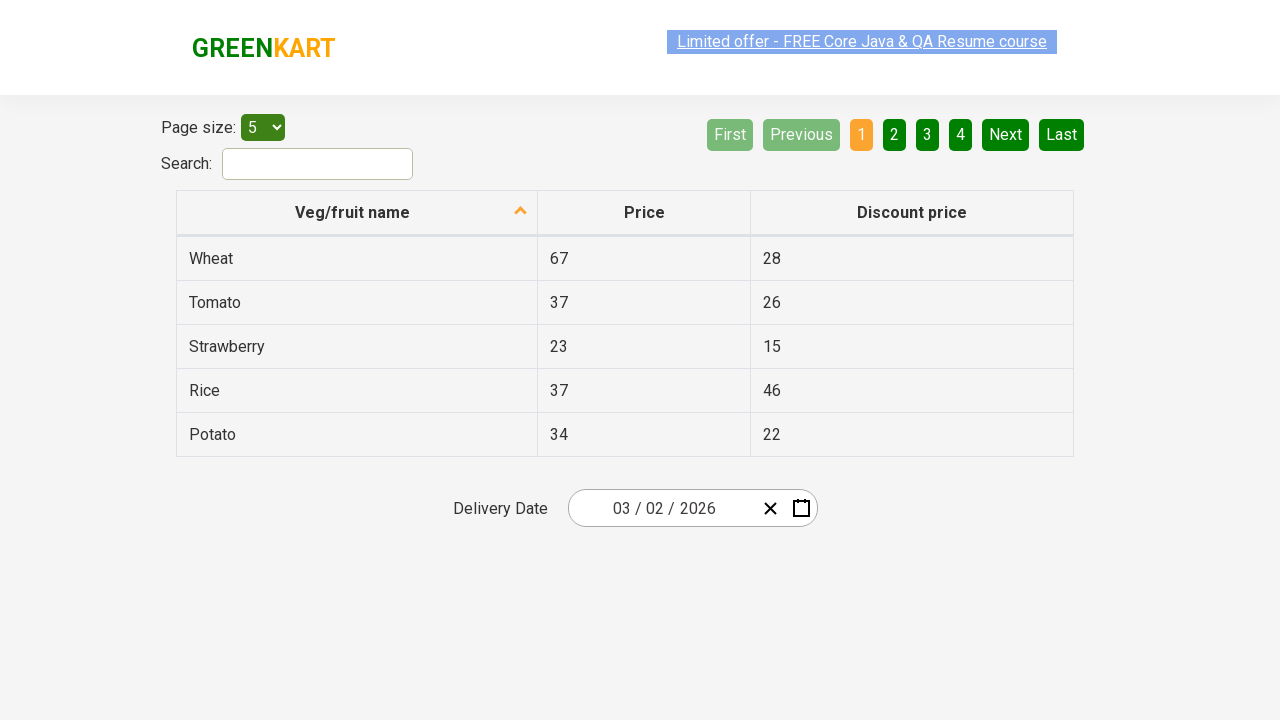

Clicked on date picker input group to open calendar widget at (662, 508) on .react-date-picker__inputGroup
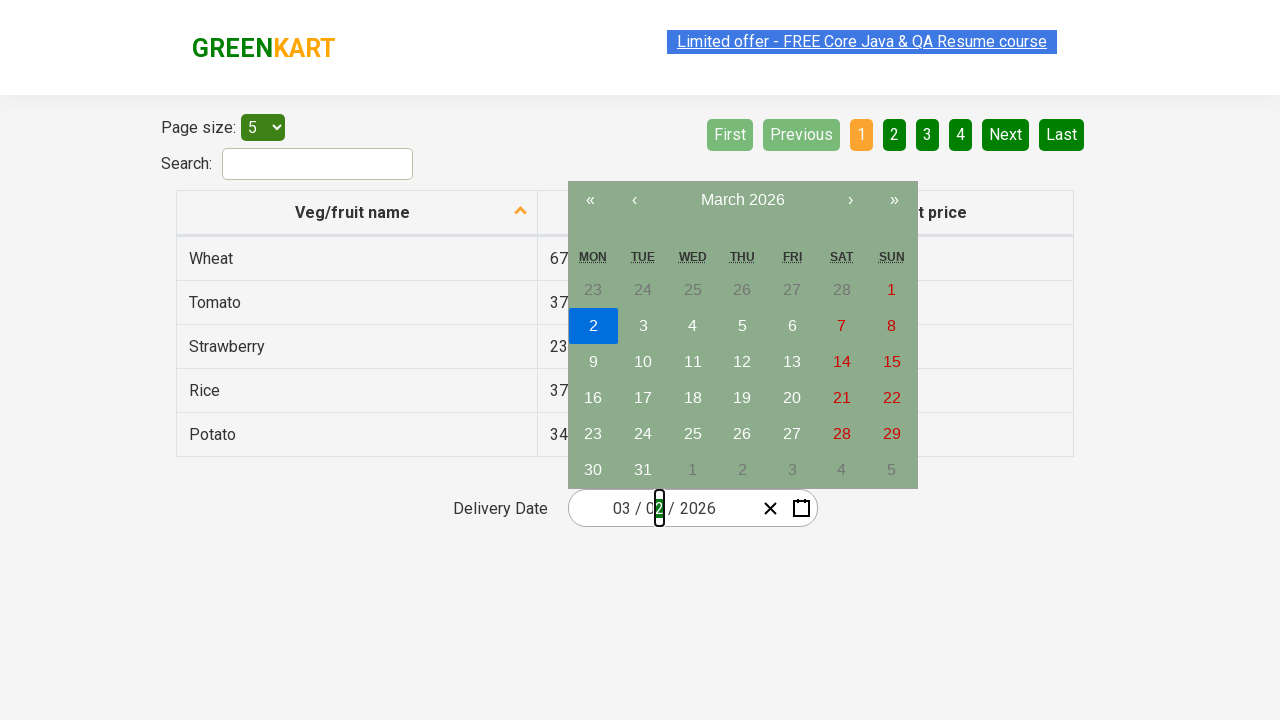

Clicked navigation label to switch to month view at (742, 200) on .react-calendar__navigation__label__labelText
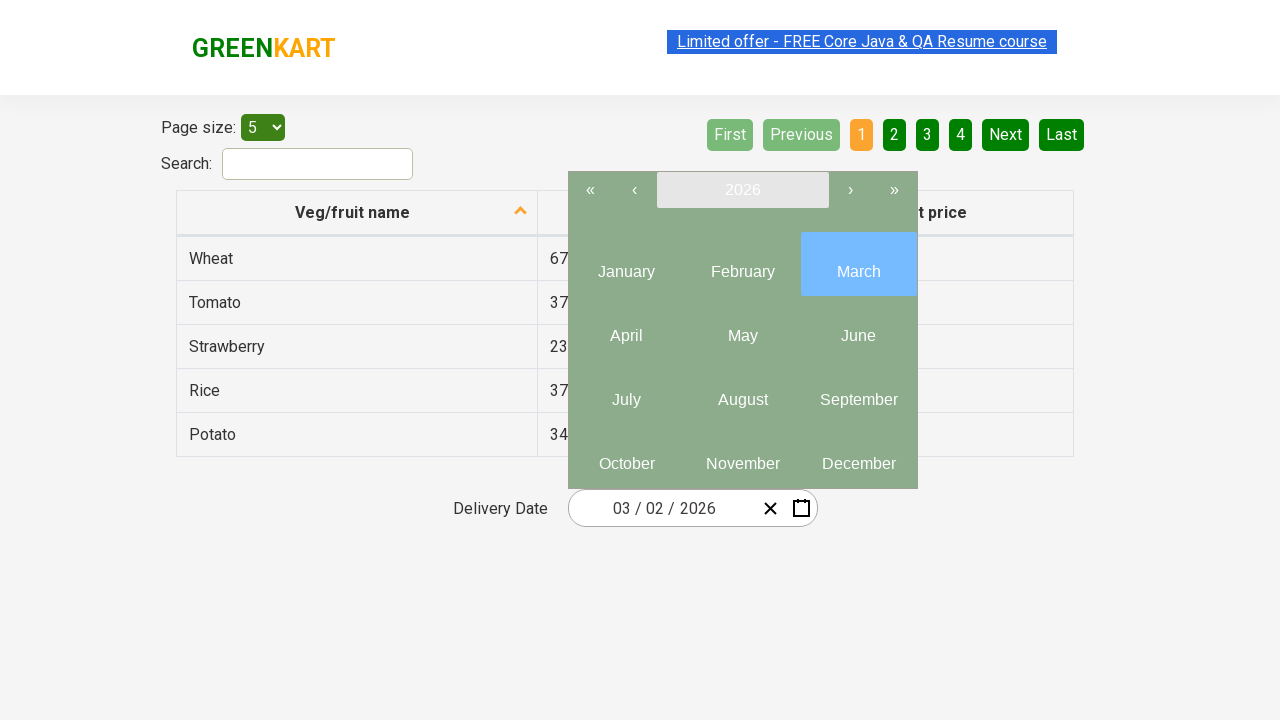

Clicked navigation label again to switch to year view at (742, 190) on .react-calendar__navigation__label__labelText
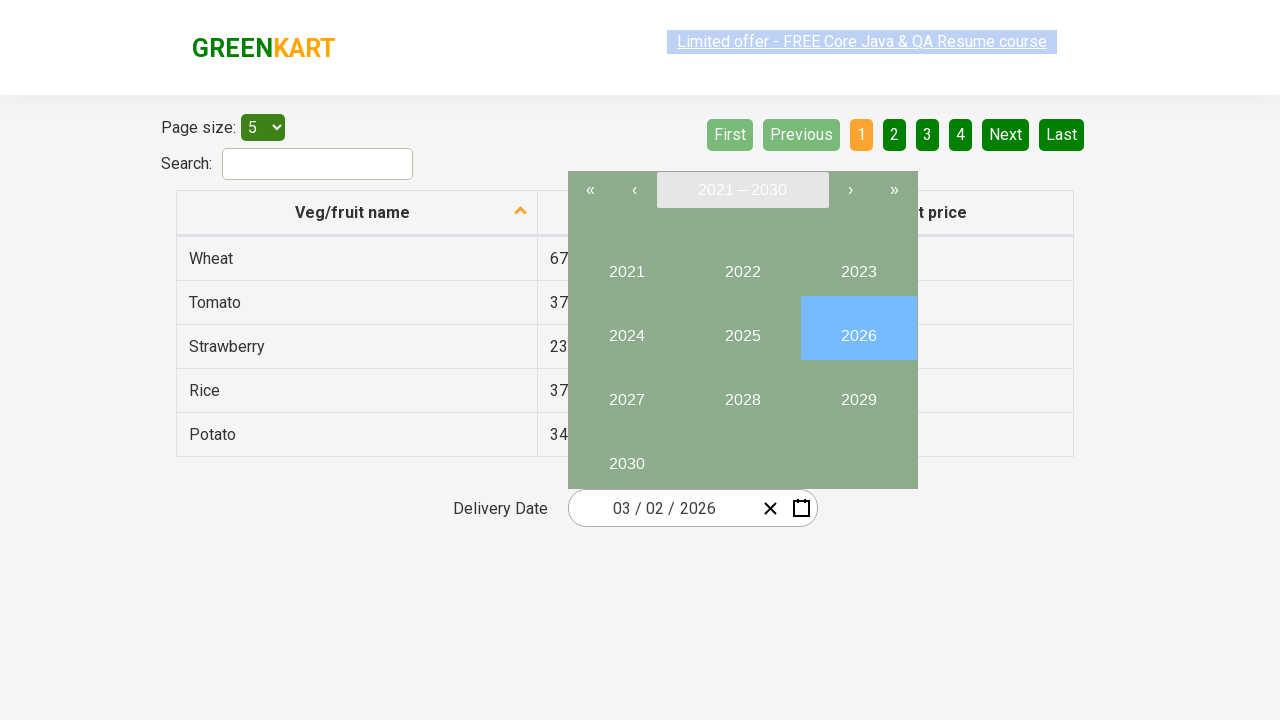

Selected year 2027 at (626, 392) on internal:text="2027"i
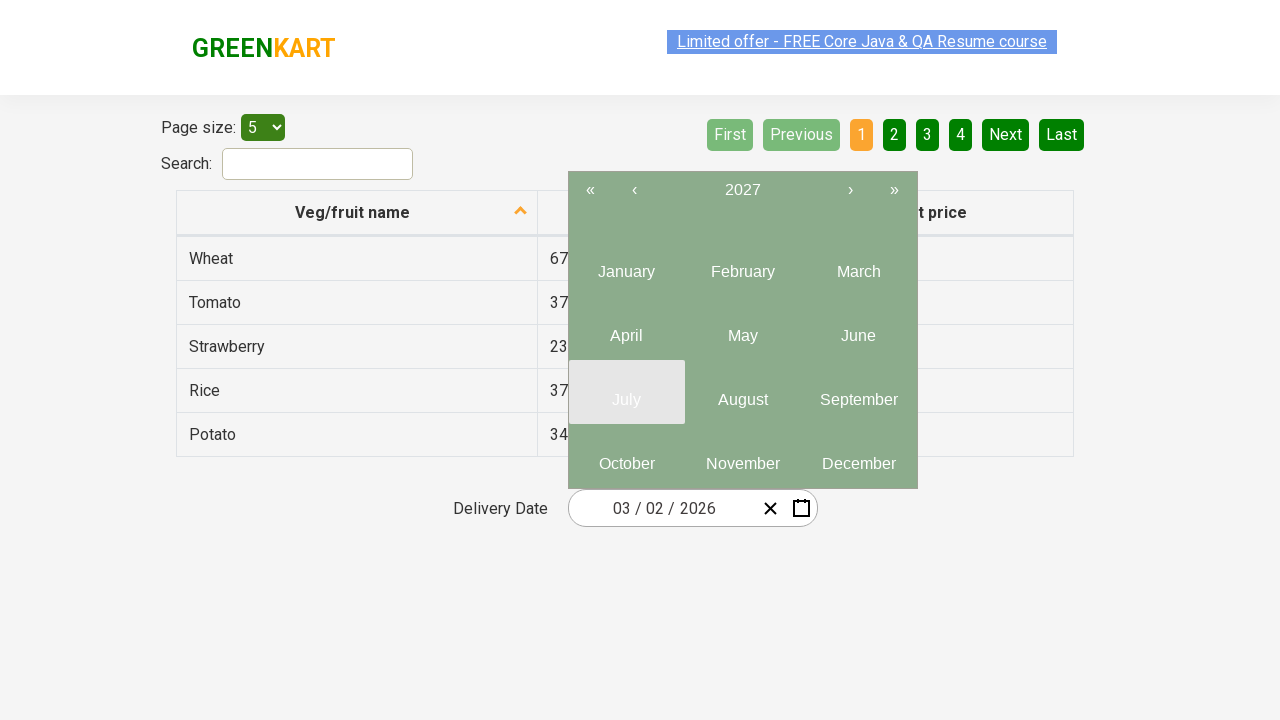

Selected month 6 (June) at (858, 328) on .react-calendar__tile >> nth=5
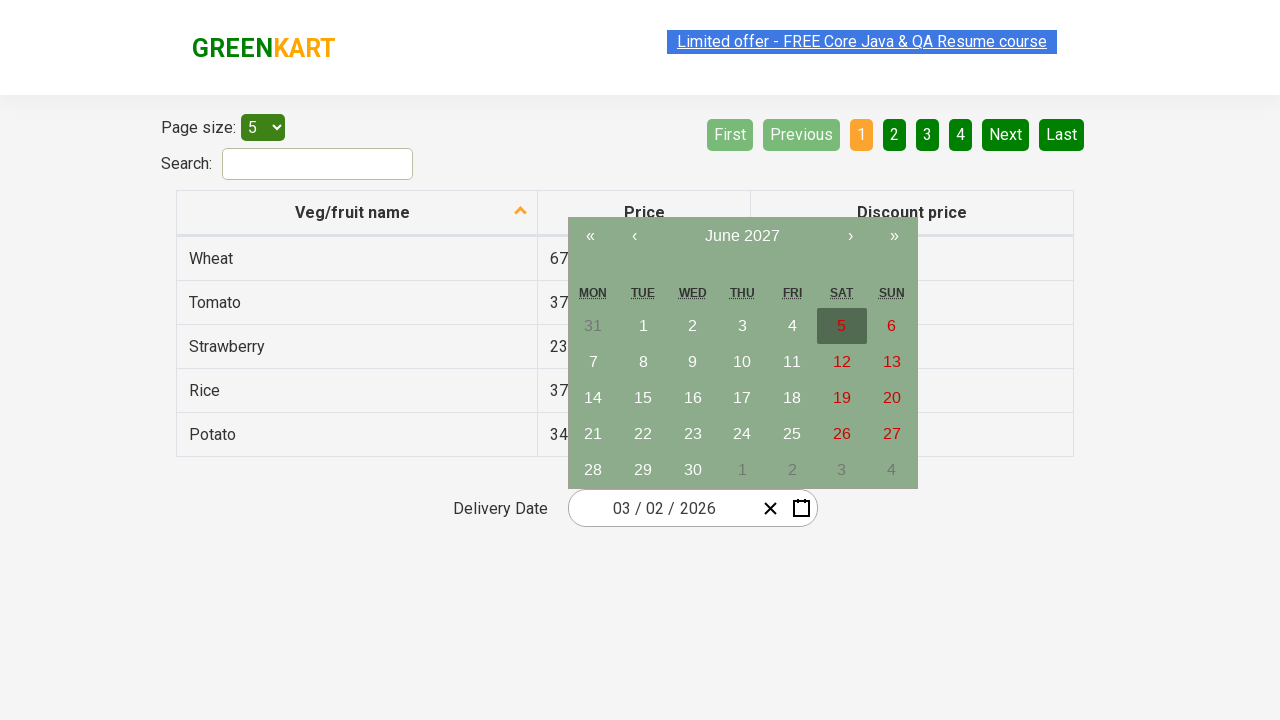

Selected date 15 at (643, 398) on //abbr[text()='15']
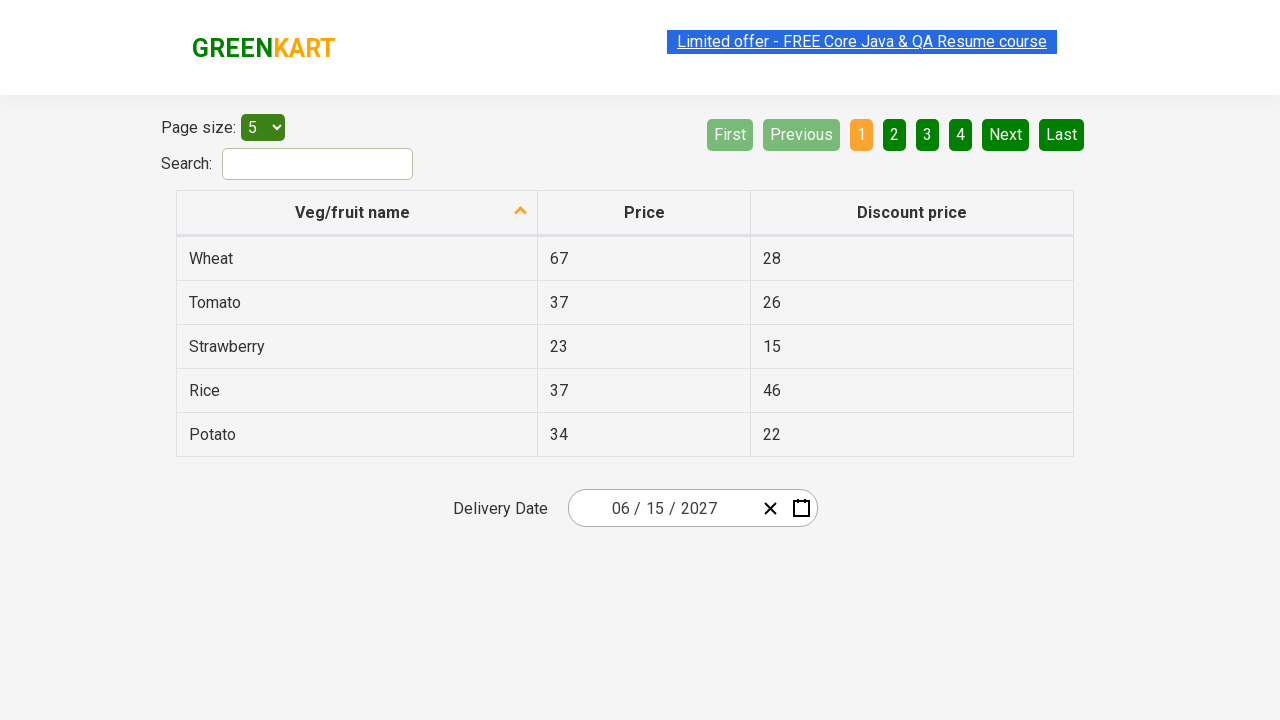

Verified month field has value 6
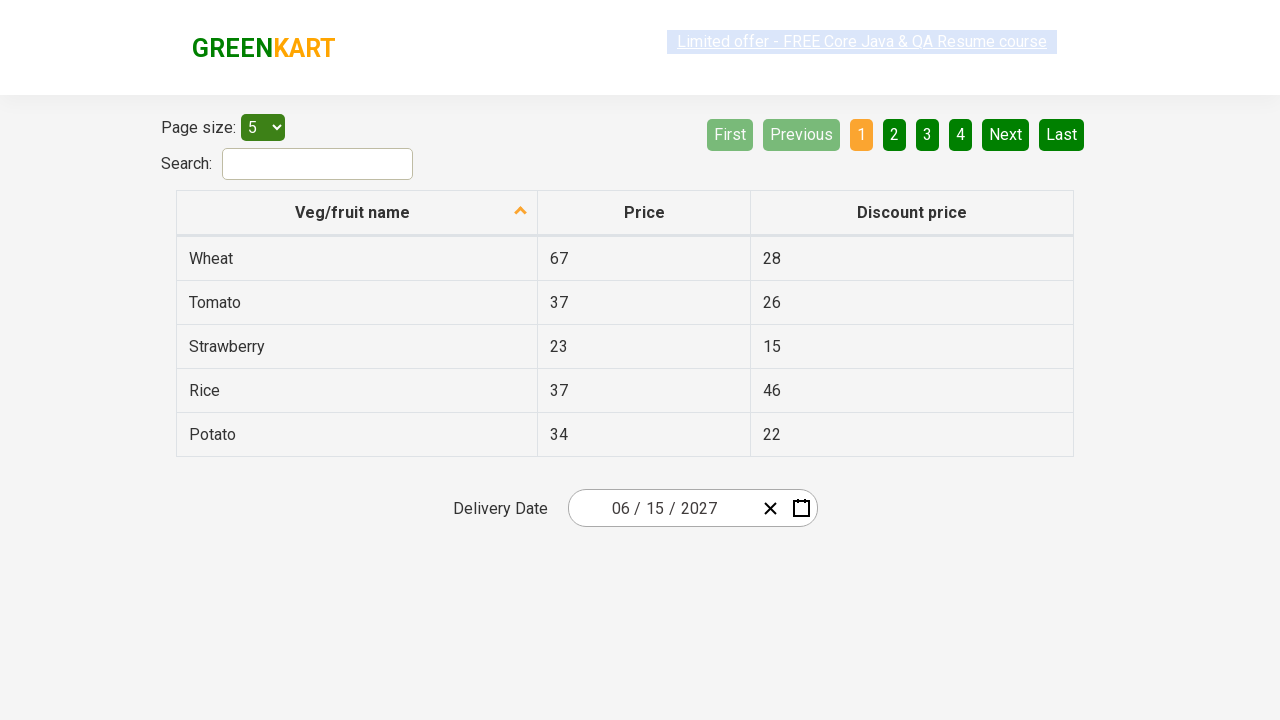

Verified day field has value 15
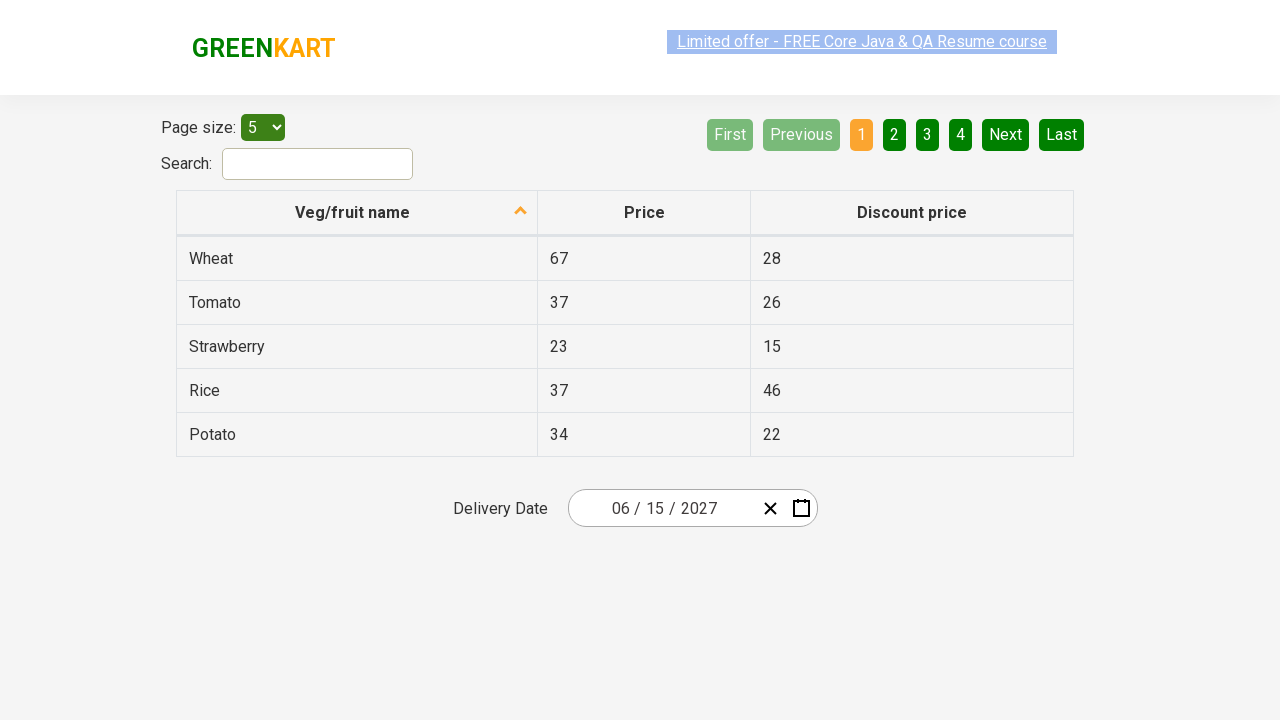

Verified year field has value 2027
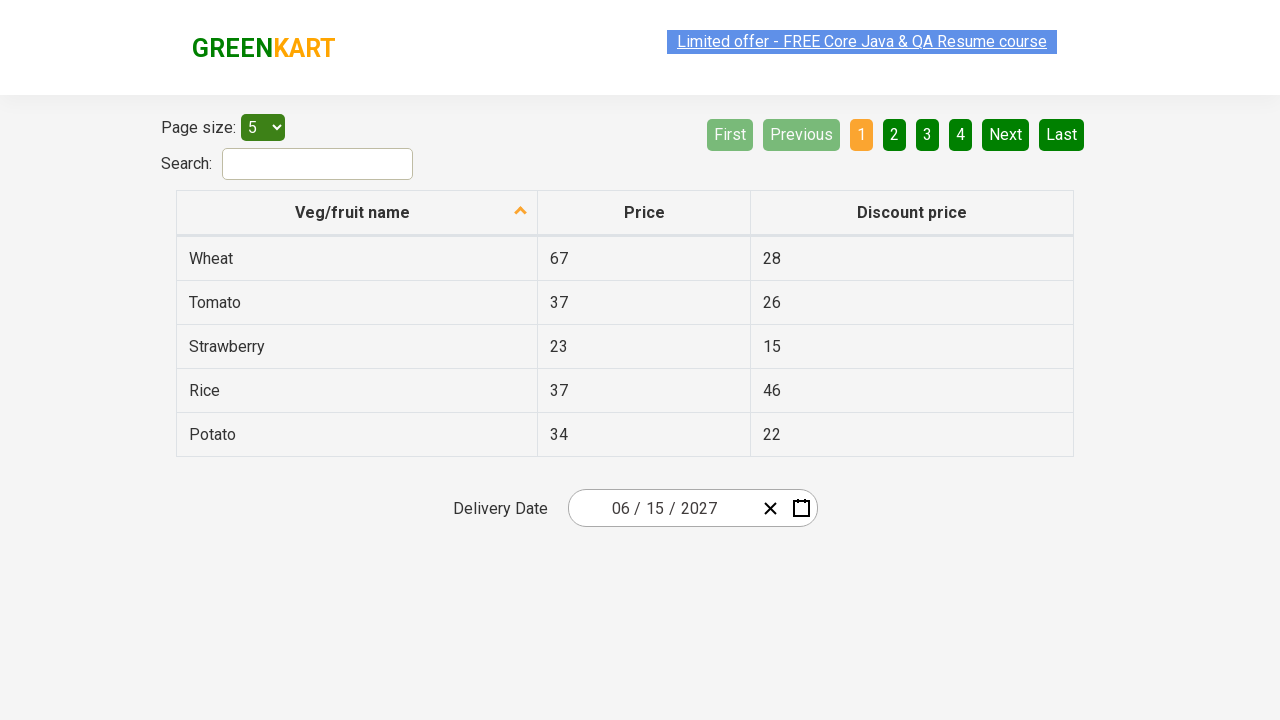

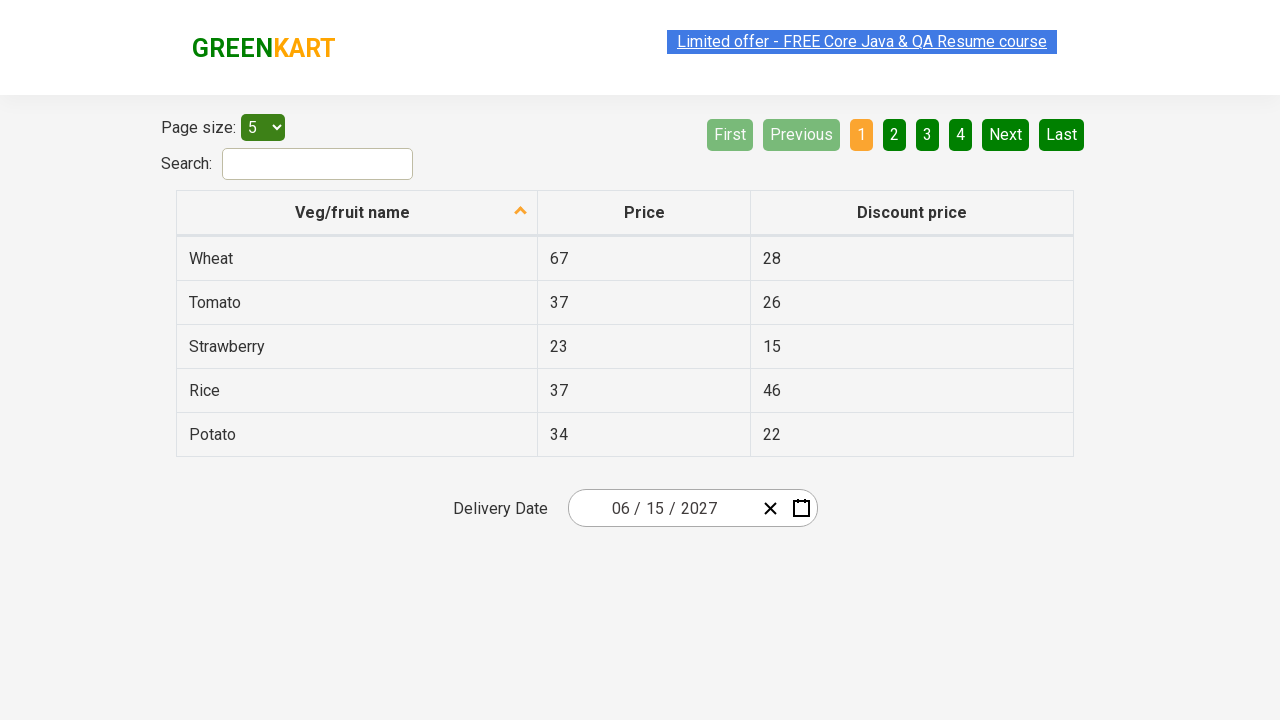